Navigates to the Emol Chilean news website and waits for the page to load

Starting URL: https://www.emol.com/

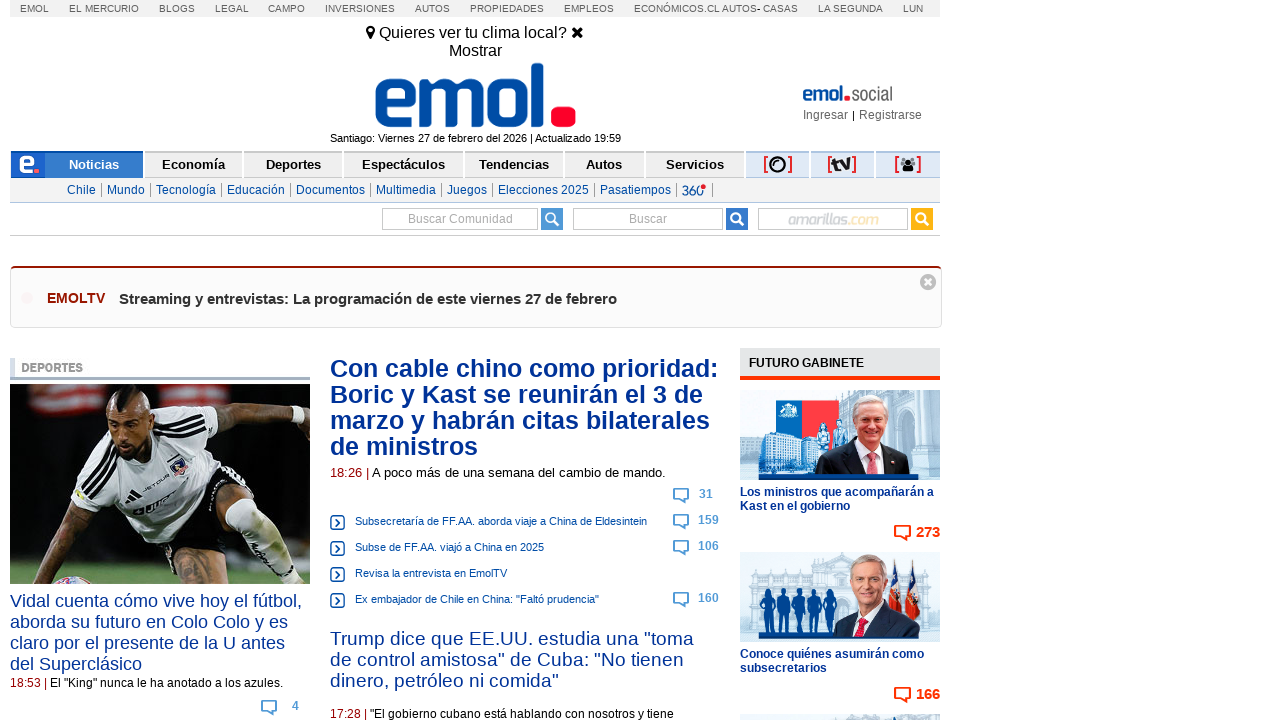

Navigated to Emol Chilean news website
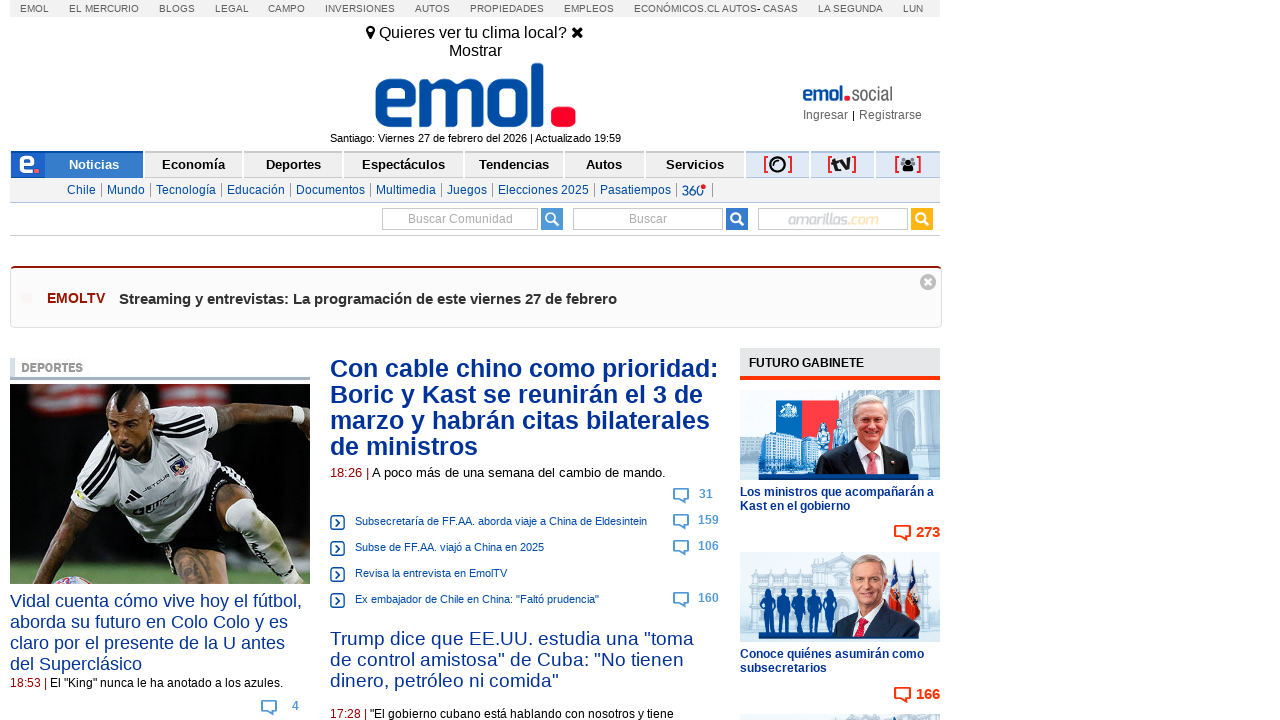

Page DOM content fully loaded
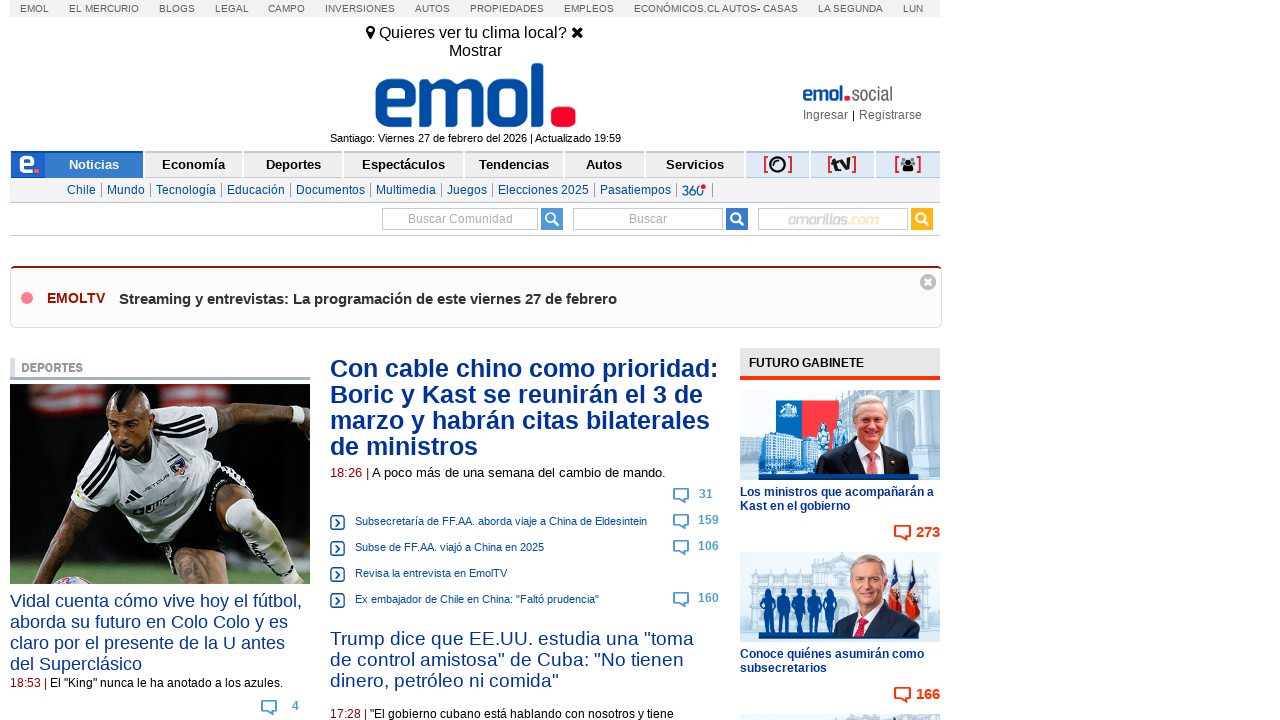

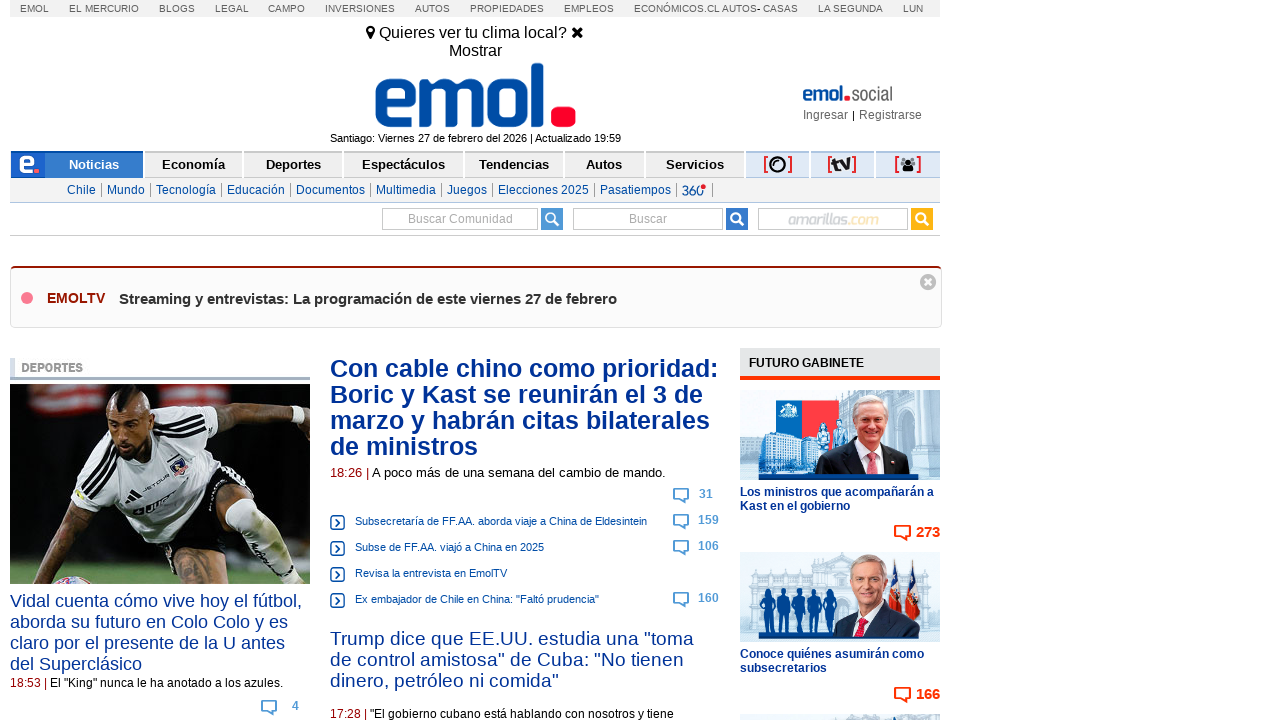